Tests the Loading images link by clicking it and verifying the page loads successfully

Starting URL: https://bonigarcia.dev/selenium-webdriver-java/

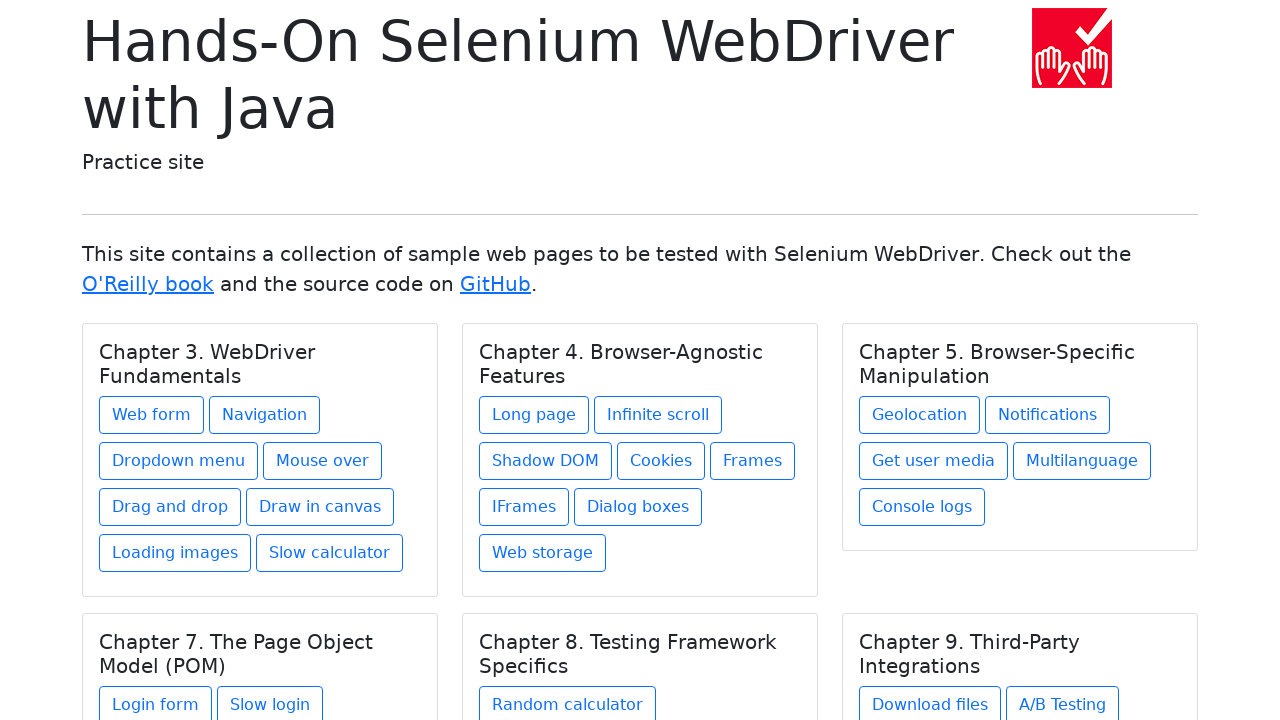

Clicked on the Loading images link at (175, 553) on text=Loading images
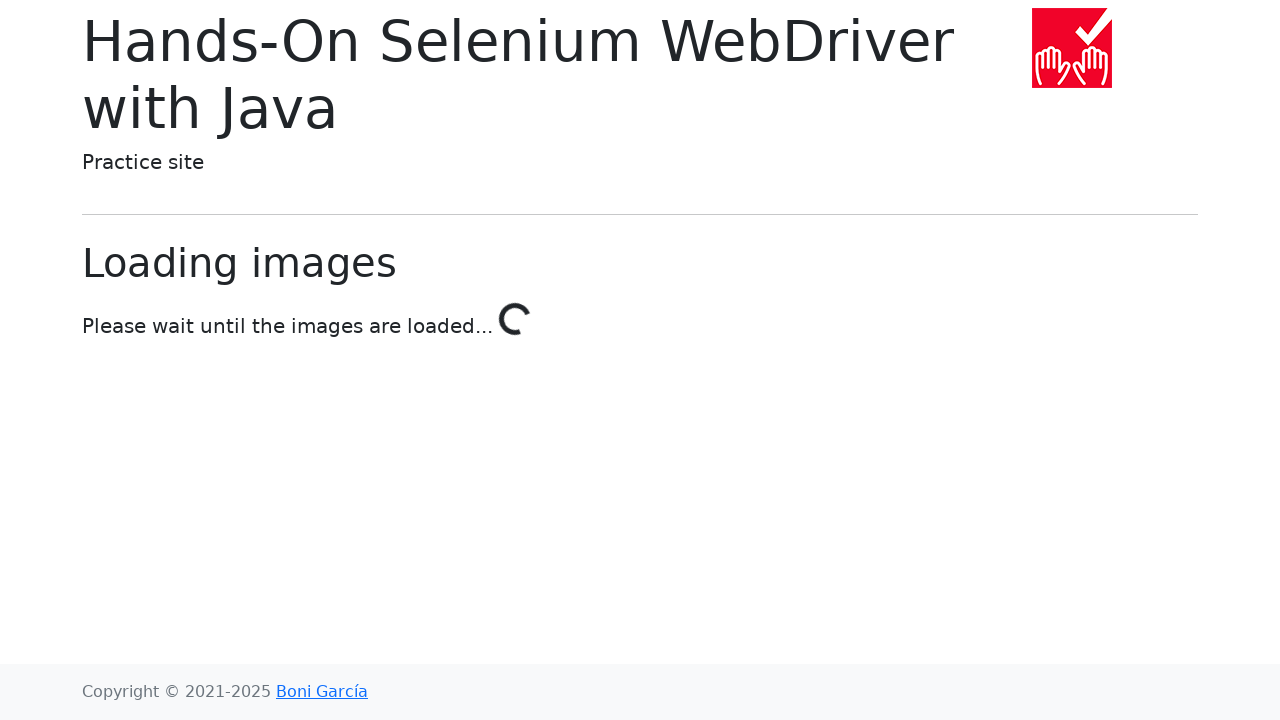

Page loaded successfully after clicking Loading images link
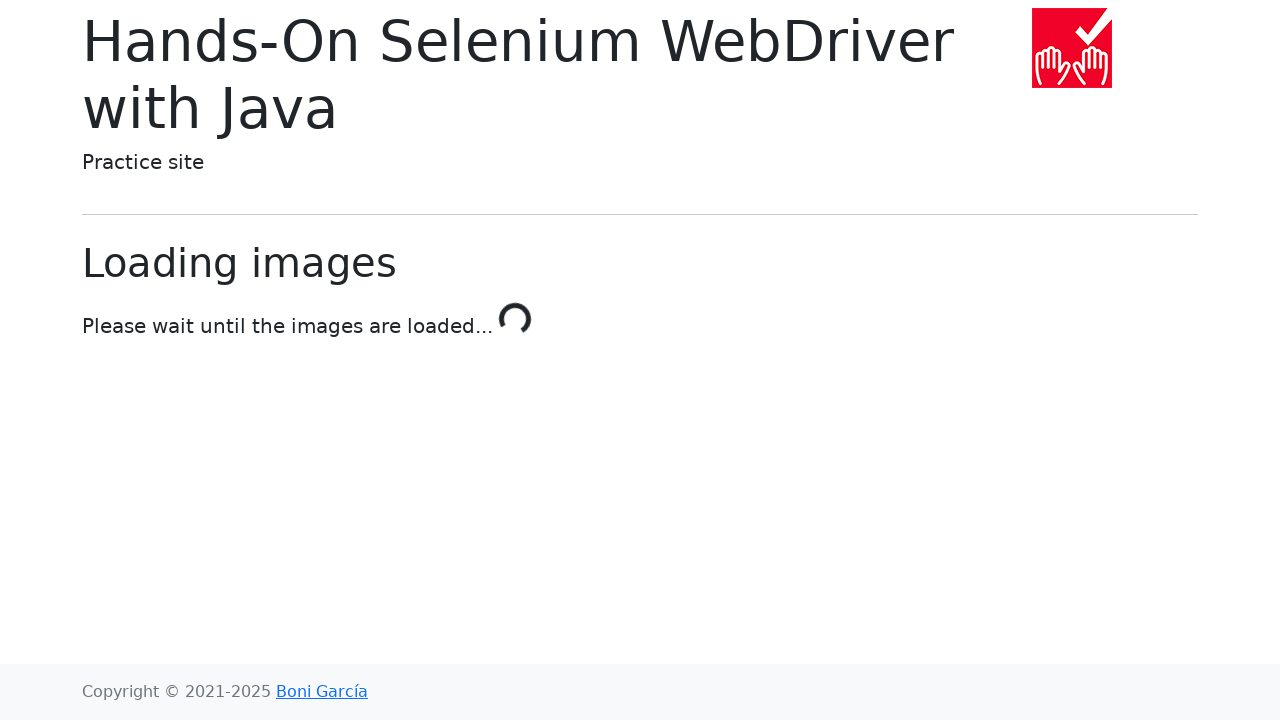

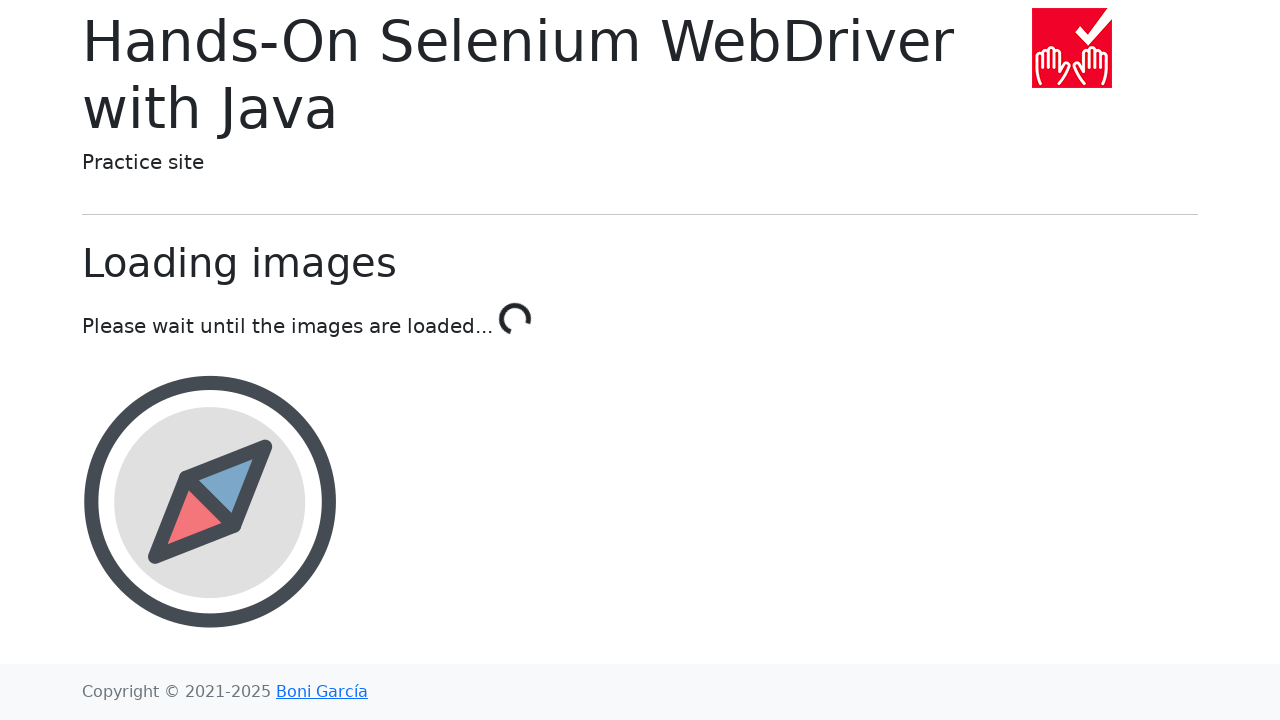